Tests the search functionality on python.org by entering a search query and submitting it

Starting URL: http://www.python.org

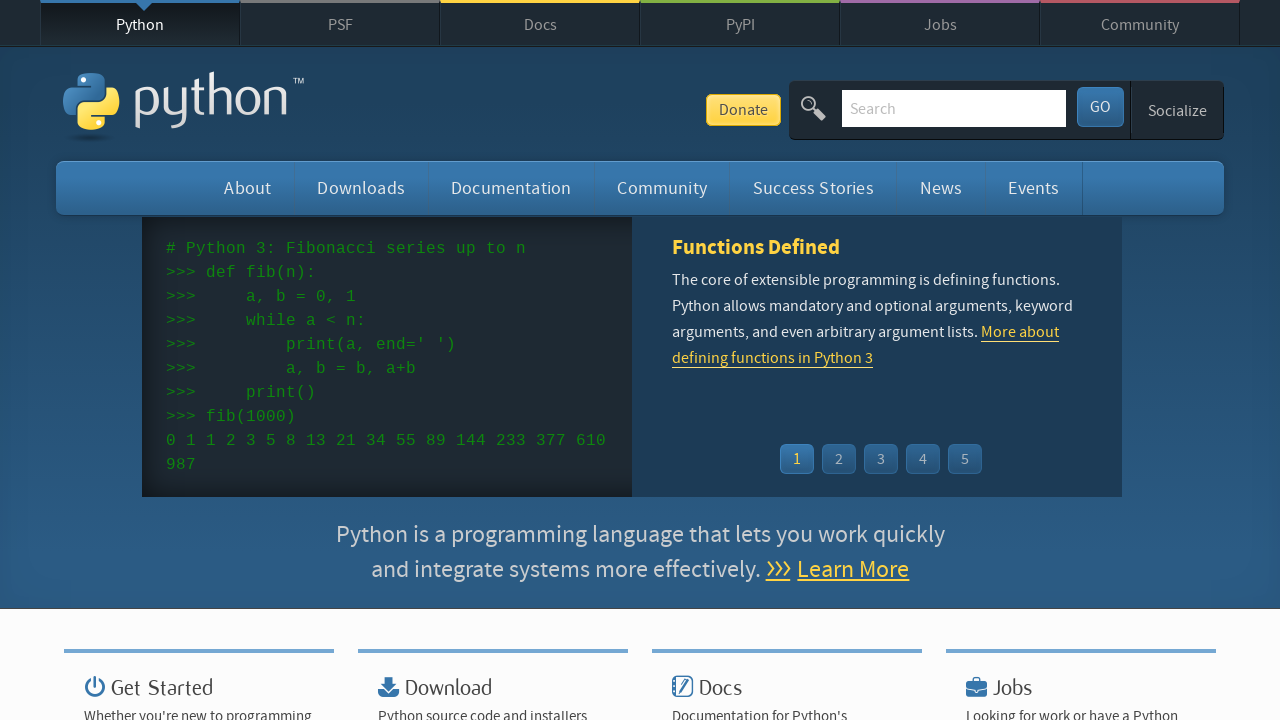

Verified page title contains 'Python'
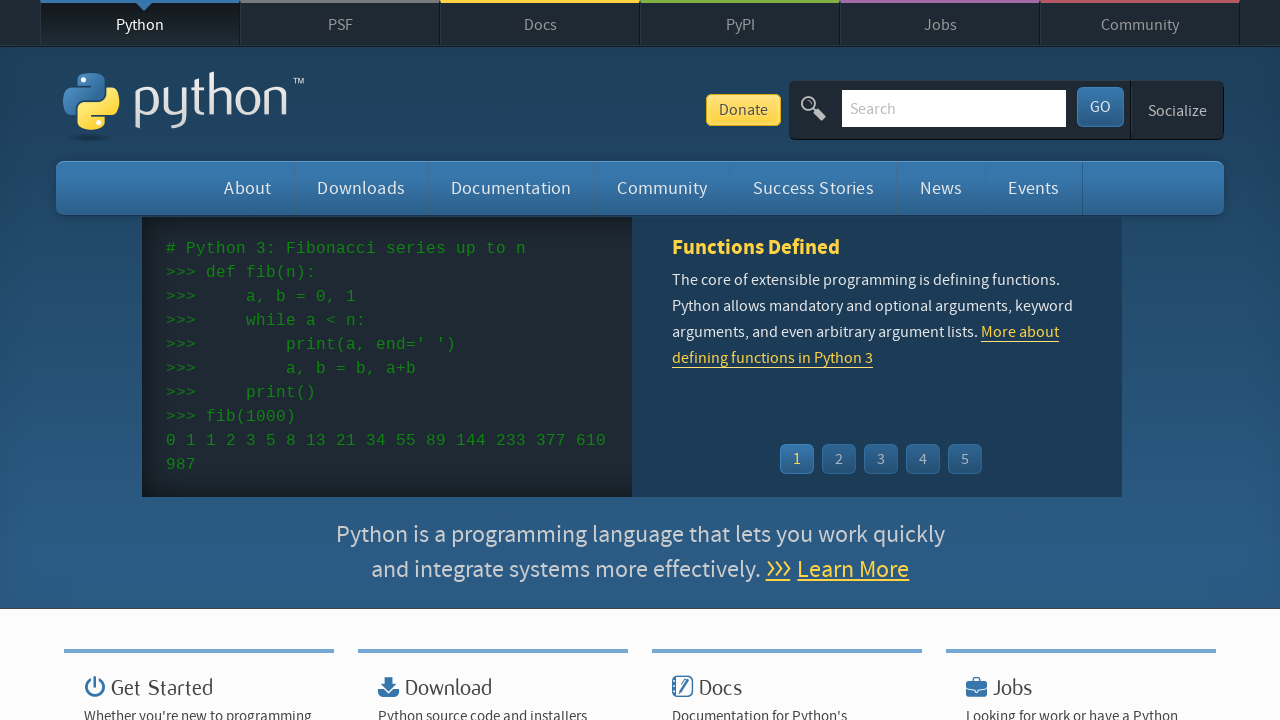

Cleared search box on input[name='q']
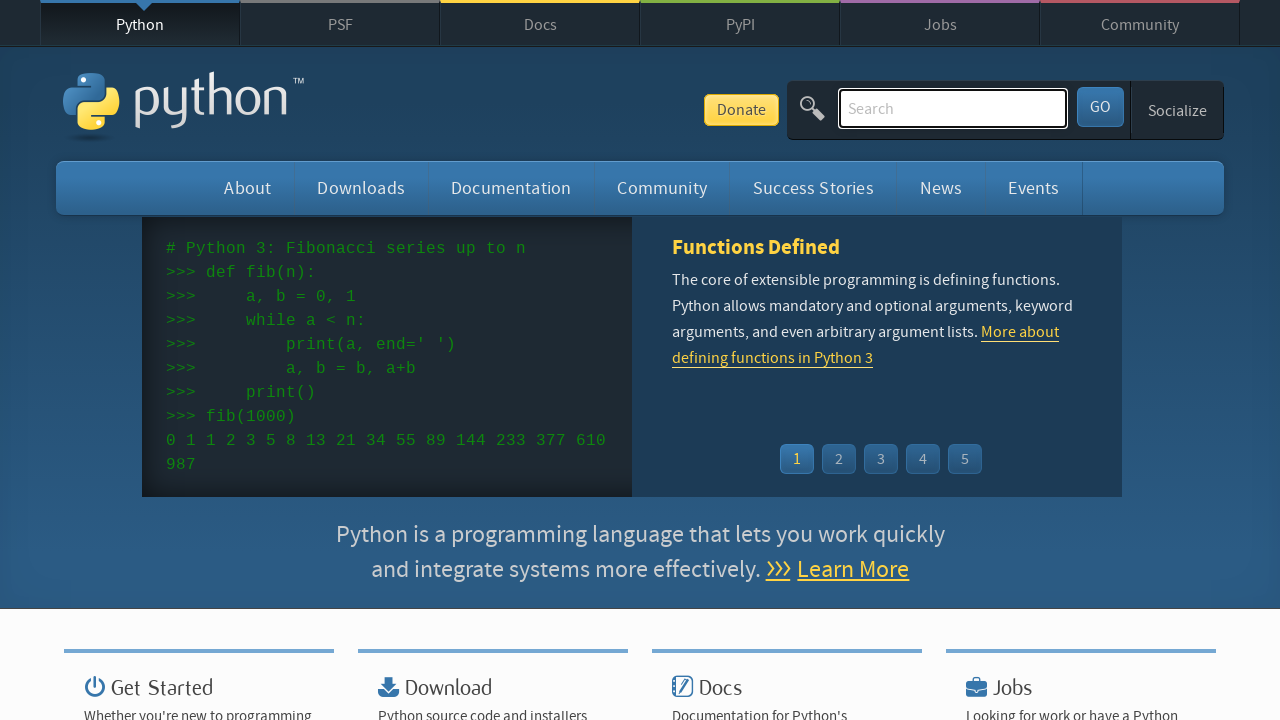

Filled search box with 'pycon' on input[name='q']
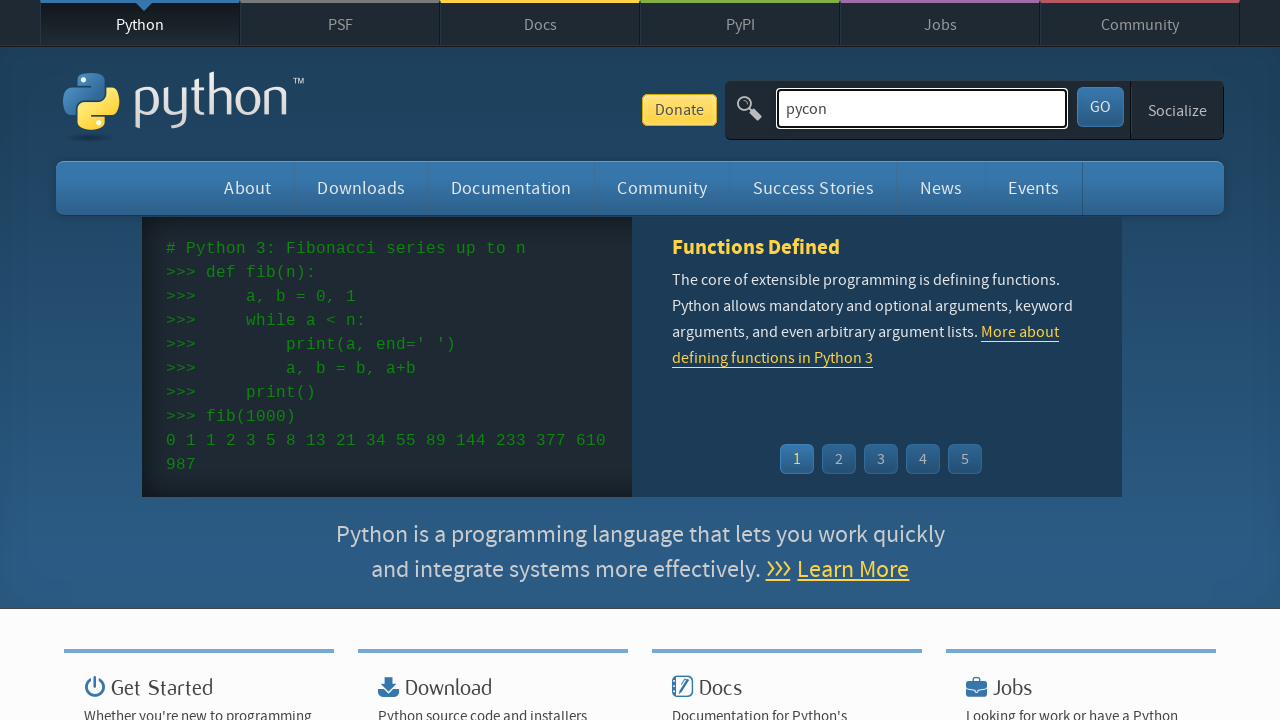

Pressed Enter to submit search query on input[name='q']
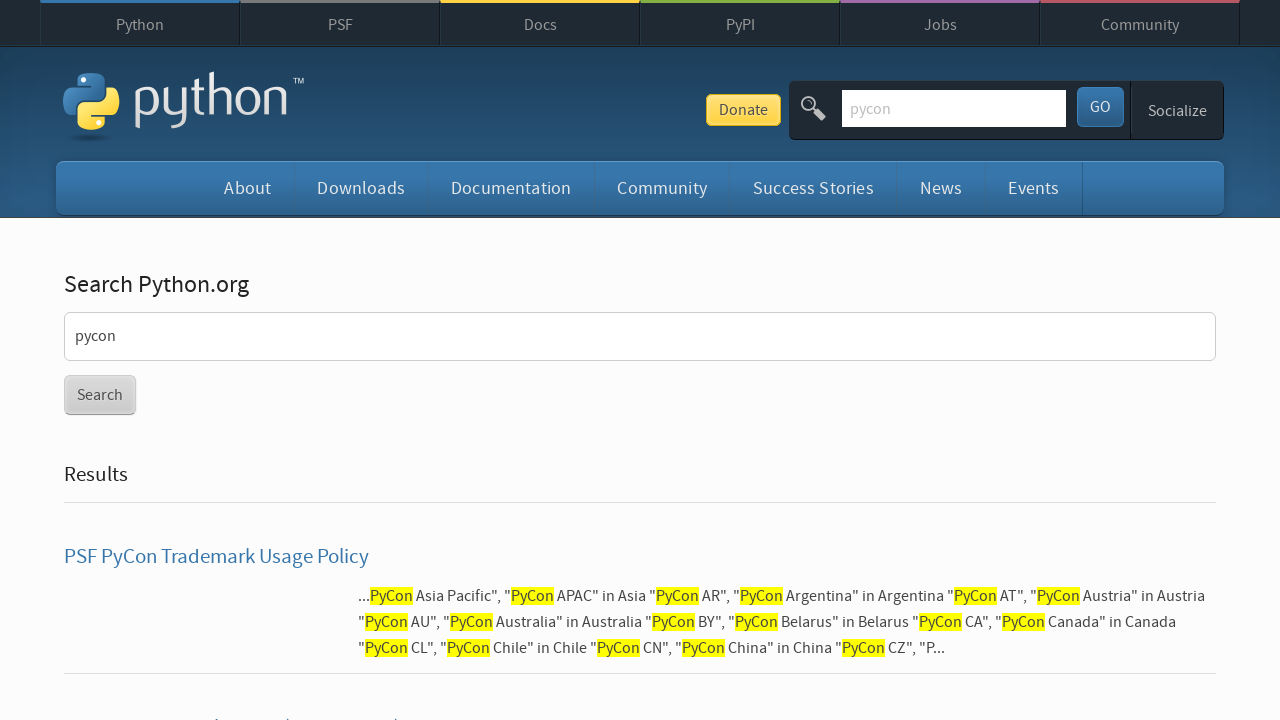

Search results page loaded and network idle
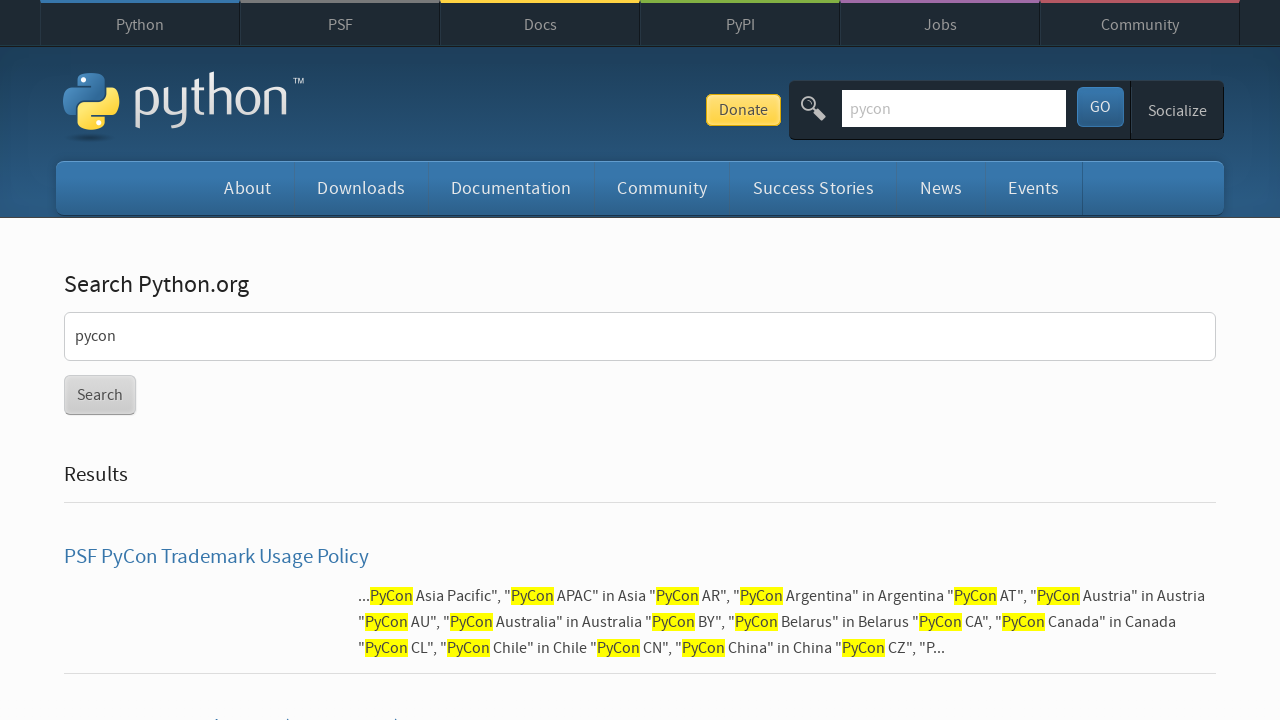

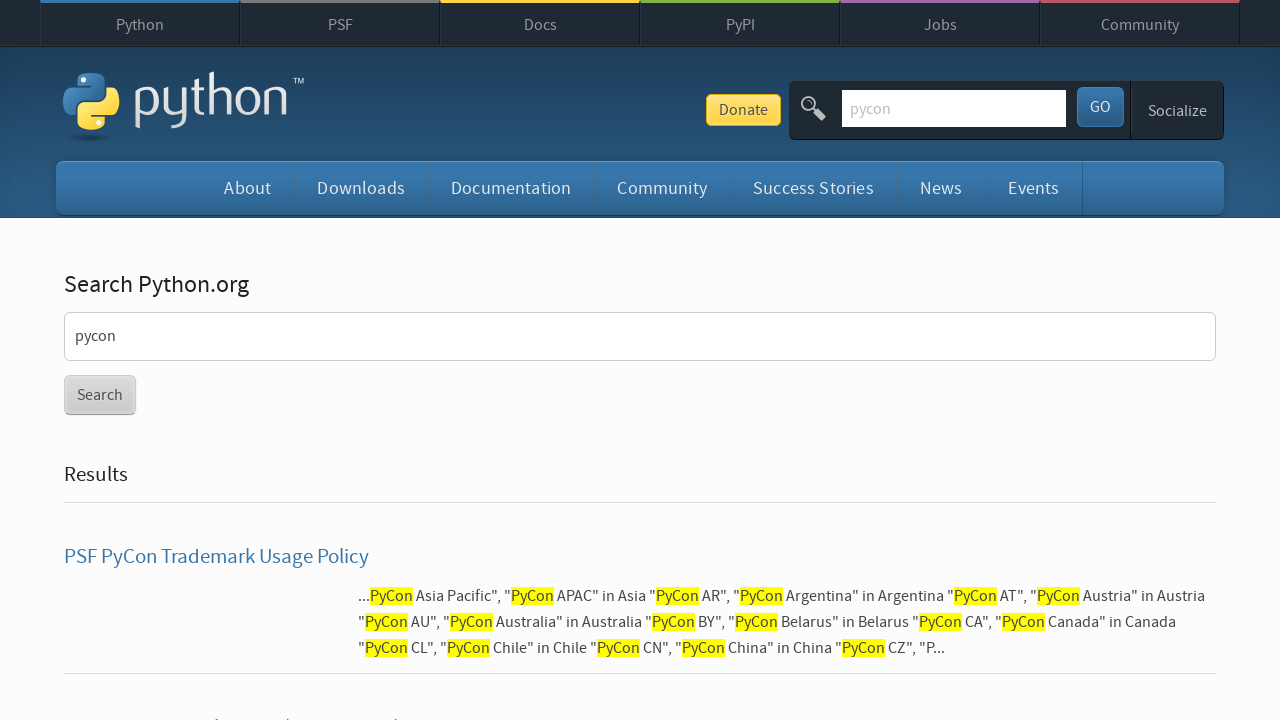